Tests a registration form by filling in username, password, confirm password, and email fields, then submitting the form and verifying the confirmation message

Starting URL: https://v1.training-support.net/selenium/dynamic-attributes

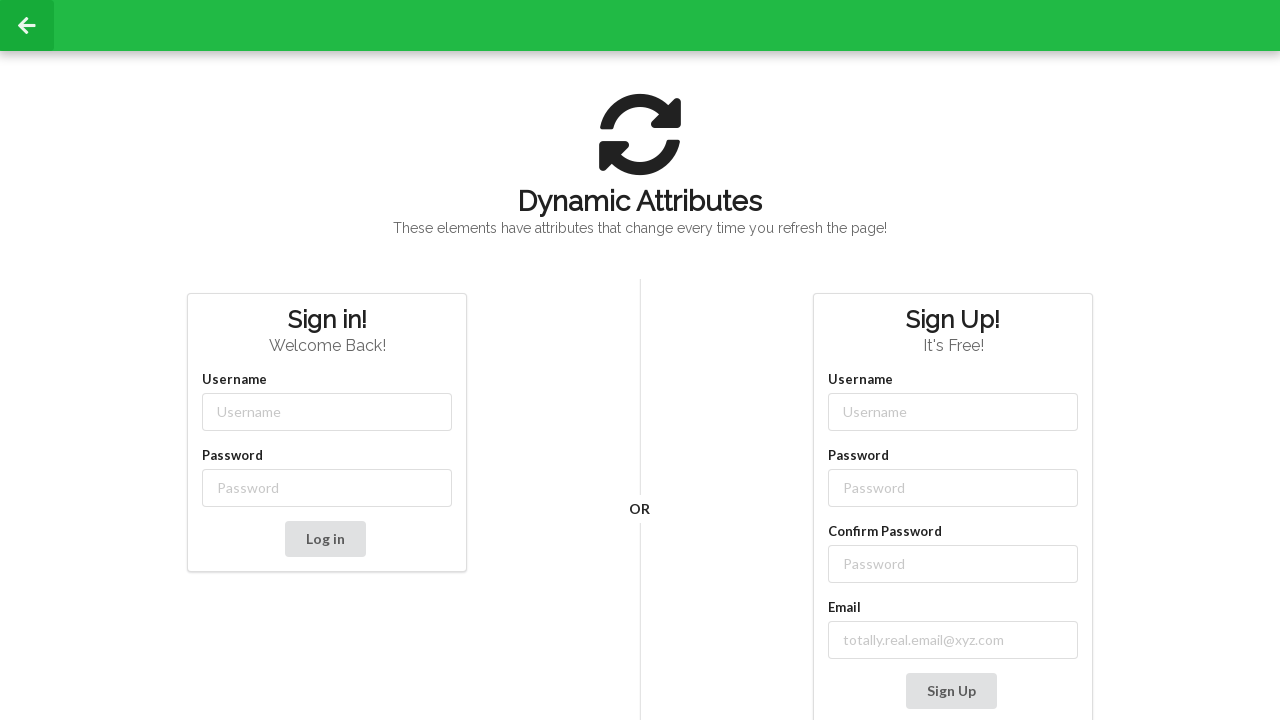

Waited for username field to be available
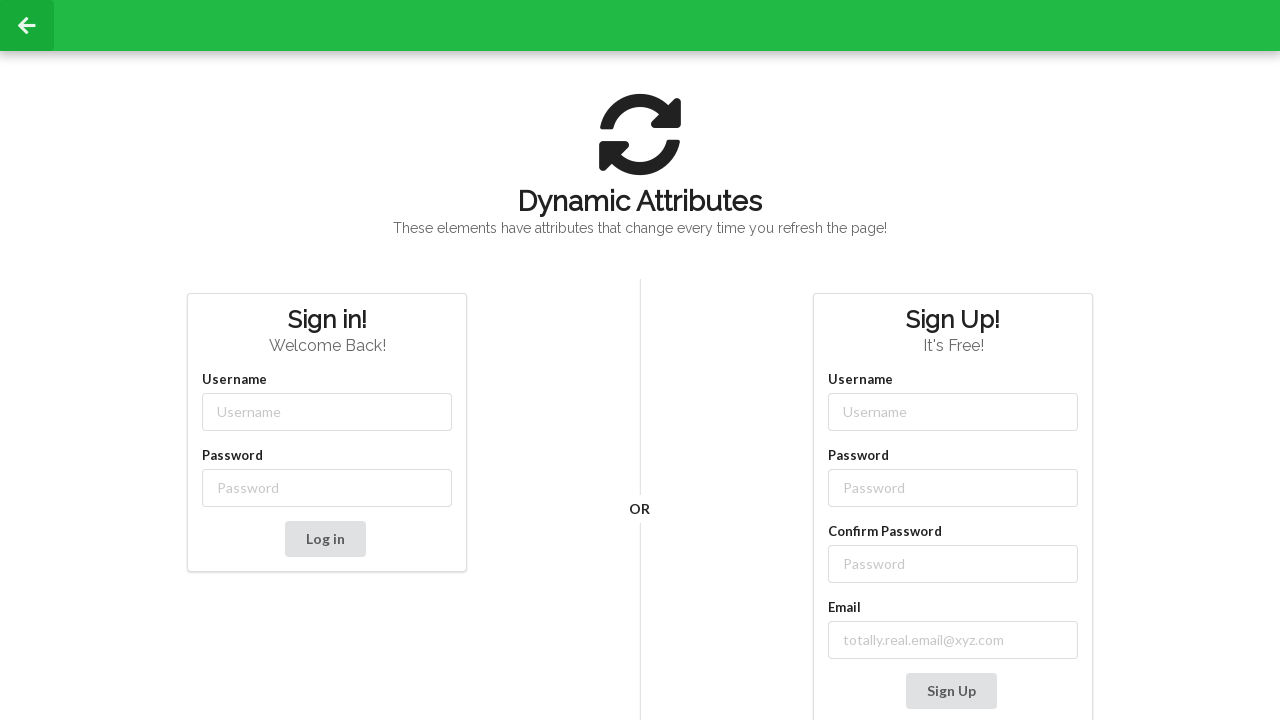

Clicked username field at (953, 412) on xpath=/html/body/div[2]/div/div[2]/div[2]/div/div[3]/div/div/div[1]/input
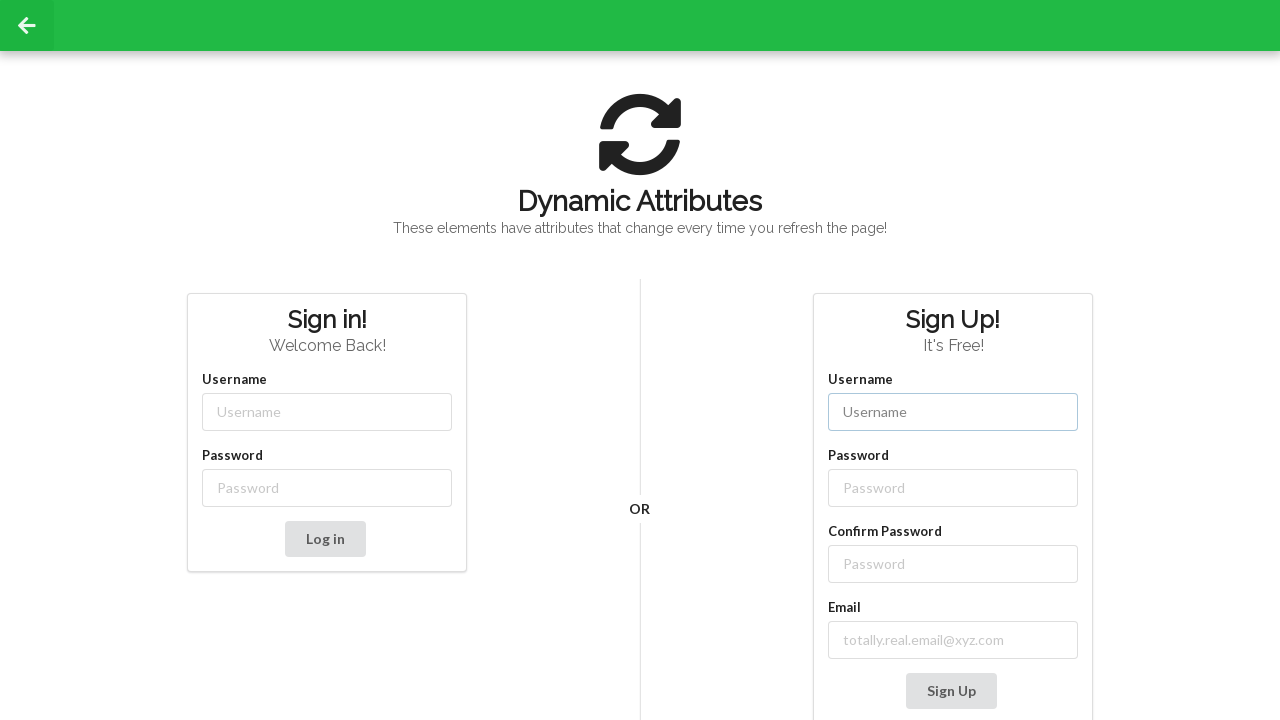

Typed 'admin' into username field on xpath=/html/body/div[2]/div/div[2]/div[2]/div/div[3]/div/div/div[1]/input
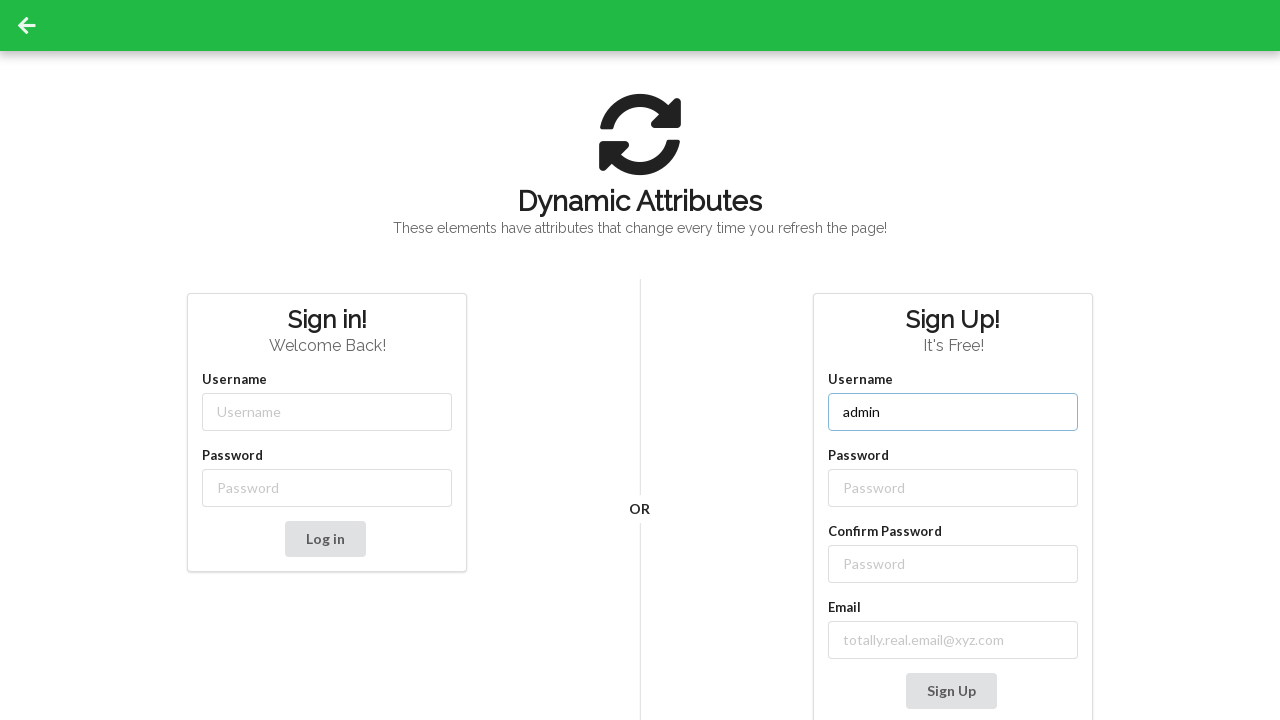

Clicked password field at (953, 488) on xpath=/html/body/div[2]/div/div[2]/div[2]/div/div[3]/div/div/div[2]/input
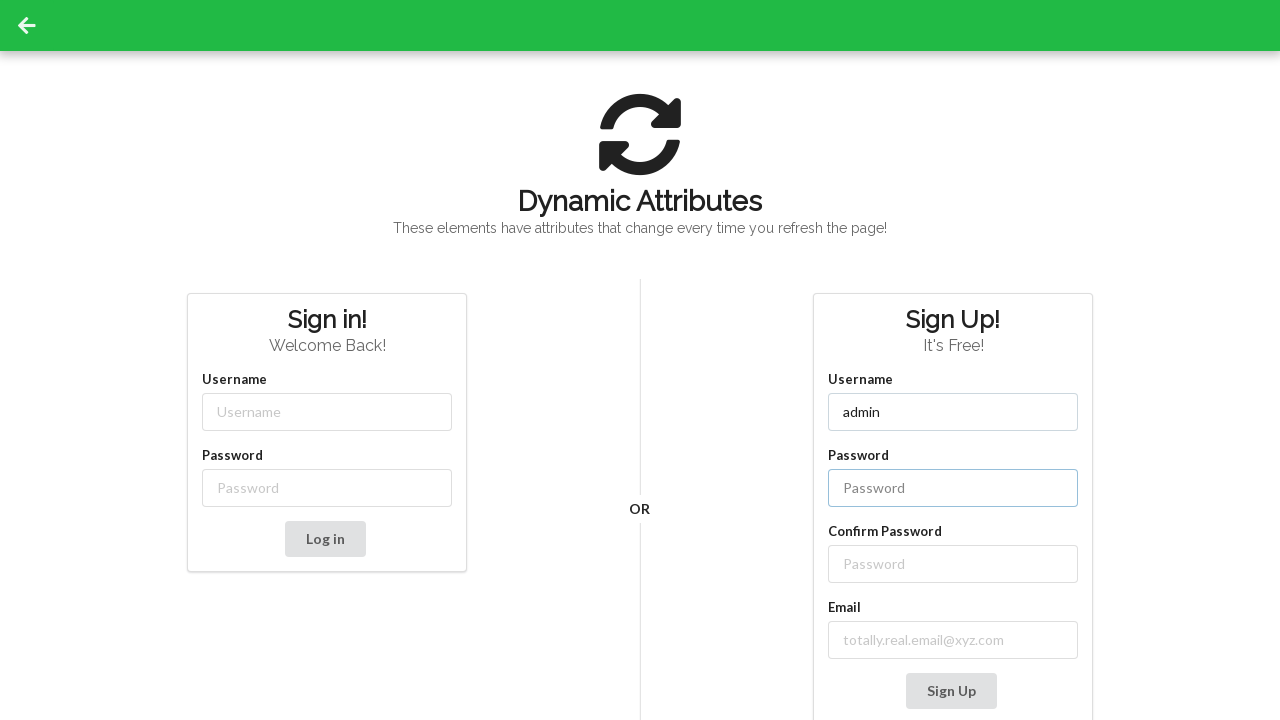

Typed 'password' into password field on xpath=/html/body/div[2]/div/div[2]/div[2]/div/div[3]/div/div/div[2]/input
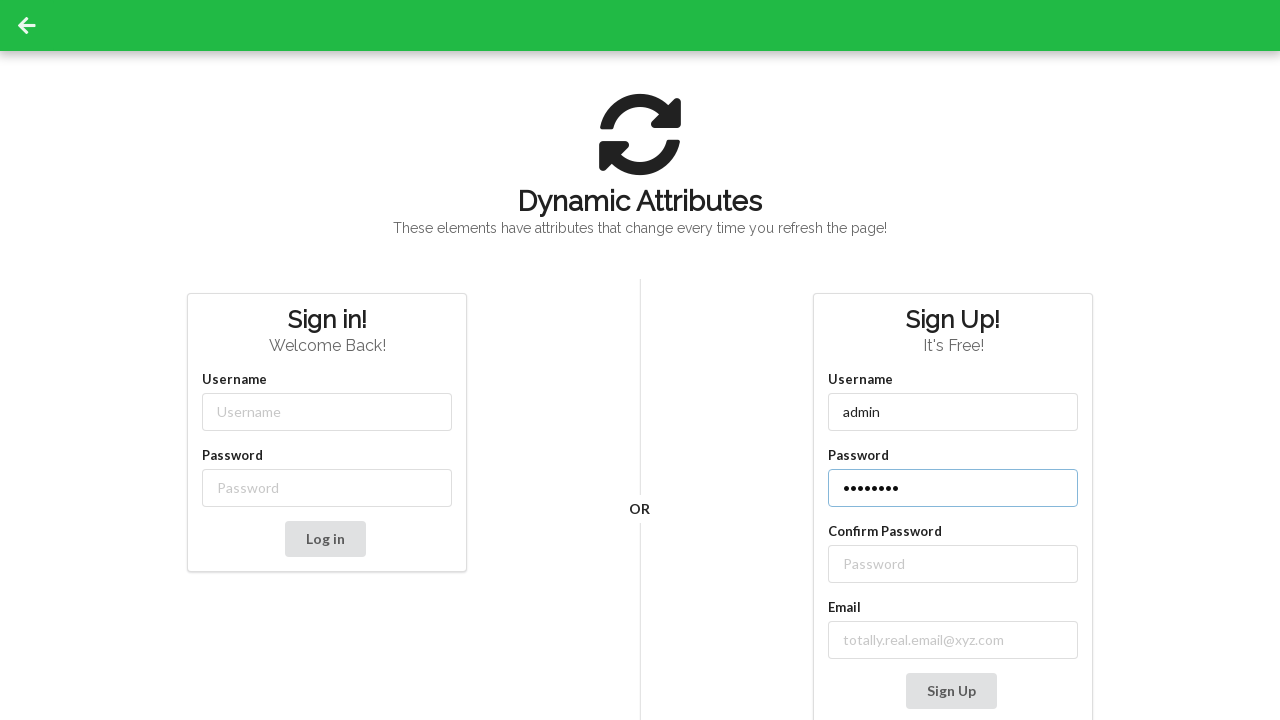

Clicked confirm password field at (953, 564) on xpath=/html/body/div[2]/div/div[2]/div[2]/div/div[3]/div/div/div[3]/input
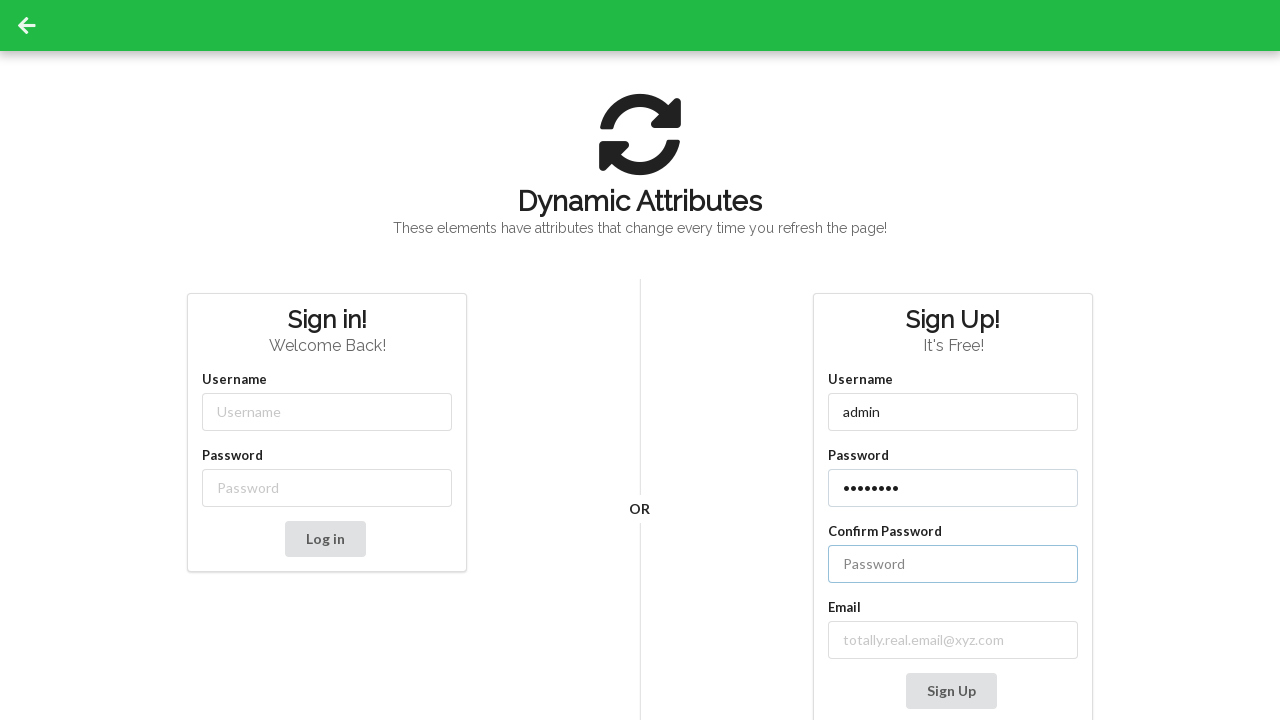

Typed 'password' into confirm password field on xpath=/html/body/div[2]/div/div[2]/div[2]/div/div[3]/div/div/div[3]/input
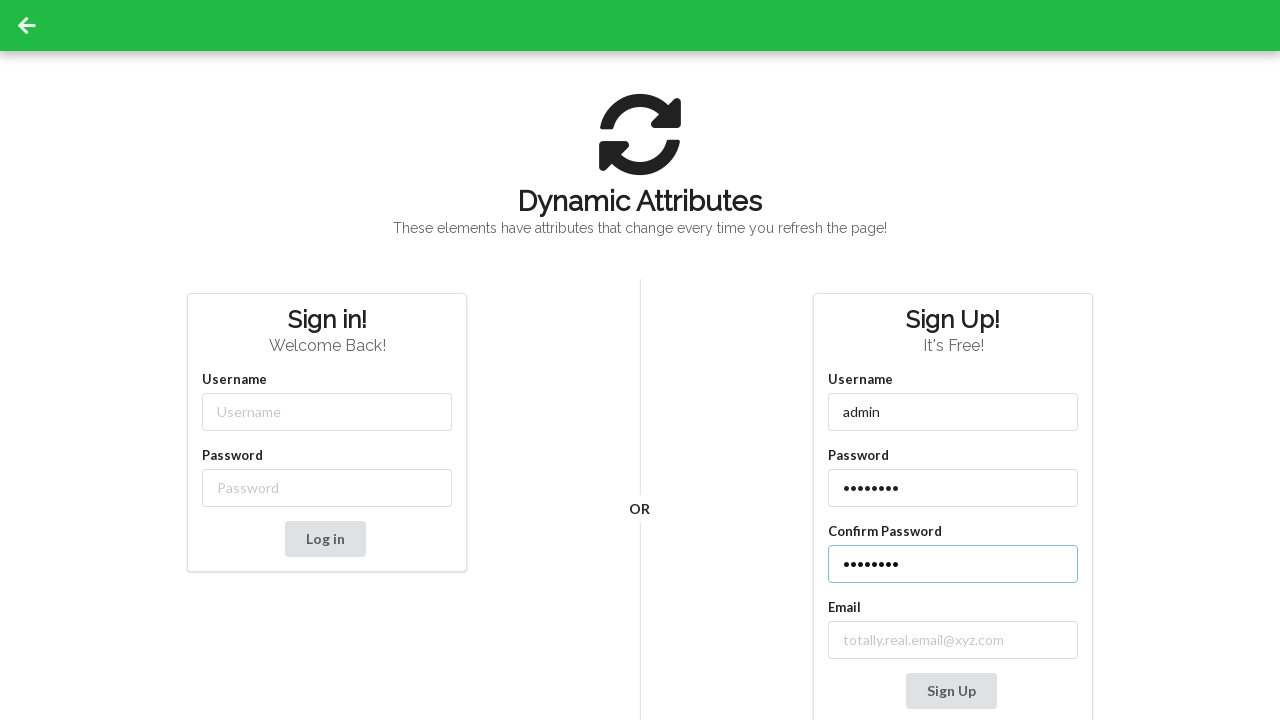

Clicked email field at (953, 640) on xpath=/html/body/div[2]/div/div[2]/div[2]/div/div[3]/div/div/div[4]/input
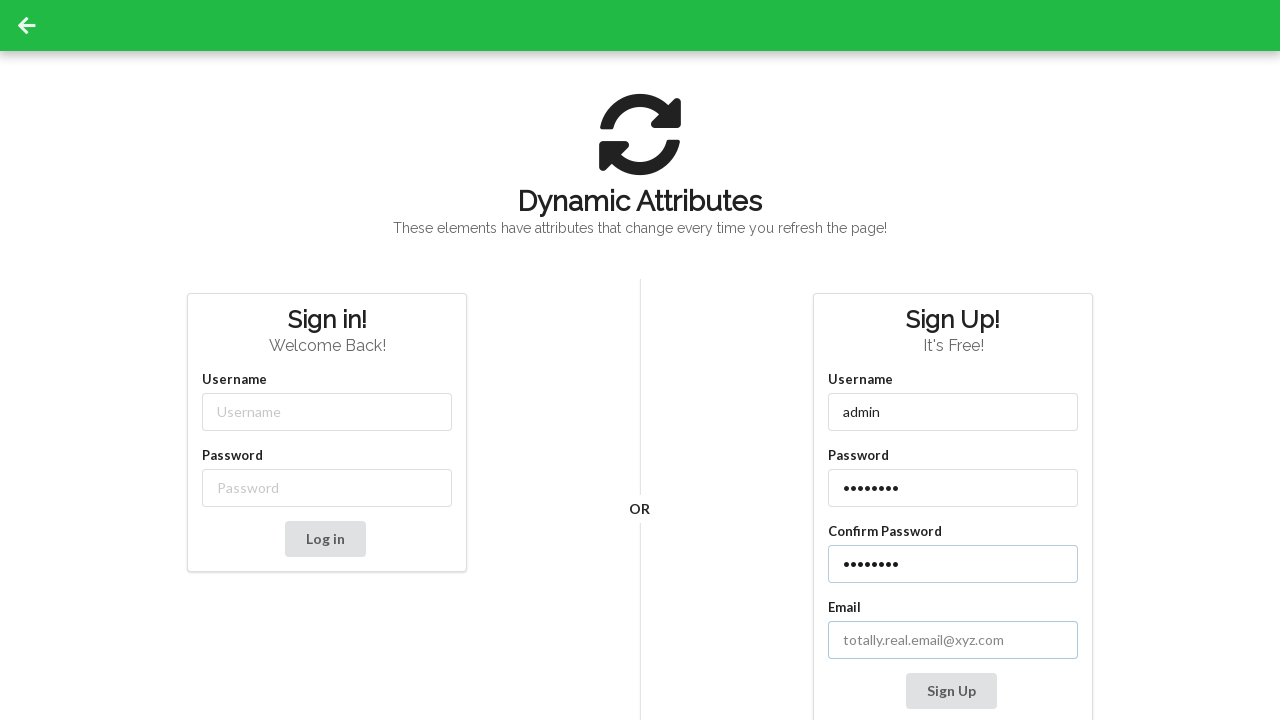

Typed 'email@email.com' into email field on xpath=/html/body/div[2]/div/div[2]/div[2]/div/div[3]/div/div/div[4]/input
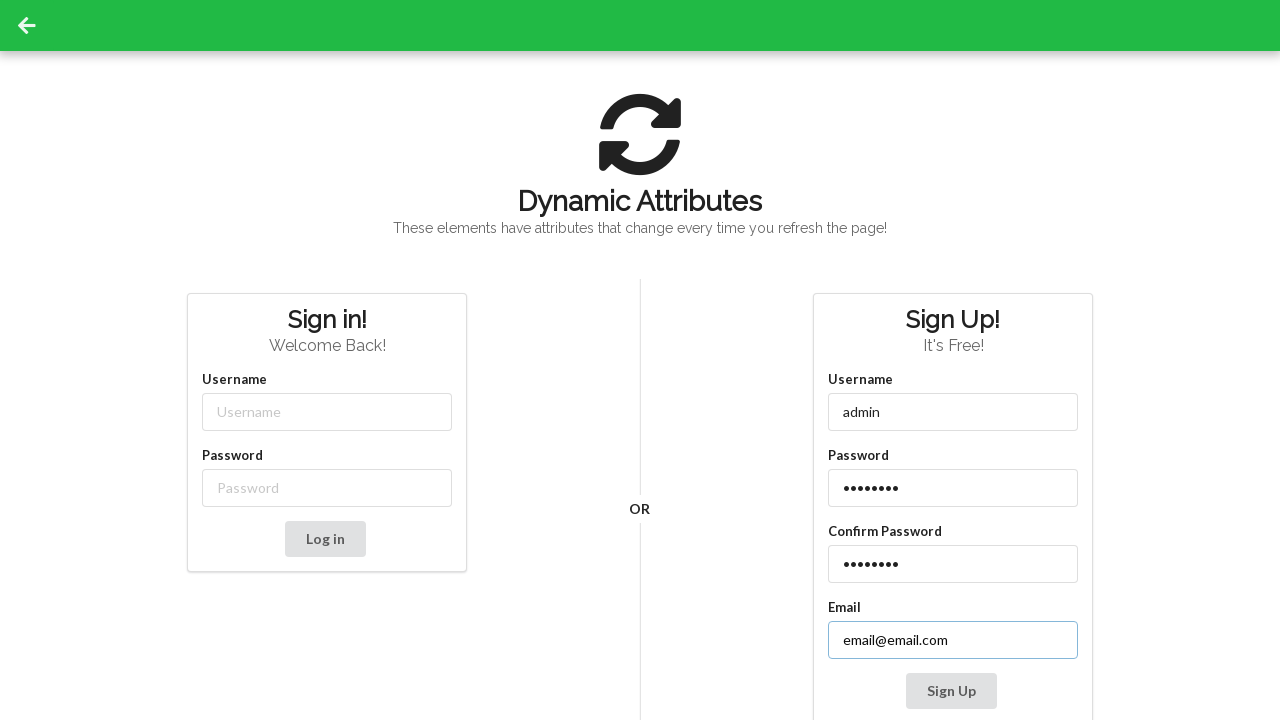

Clicked submit button to register at (951, 691) on xpath=/html/body/div[2]/div/div[2]/div[2]/div/div[3]/div/div/button
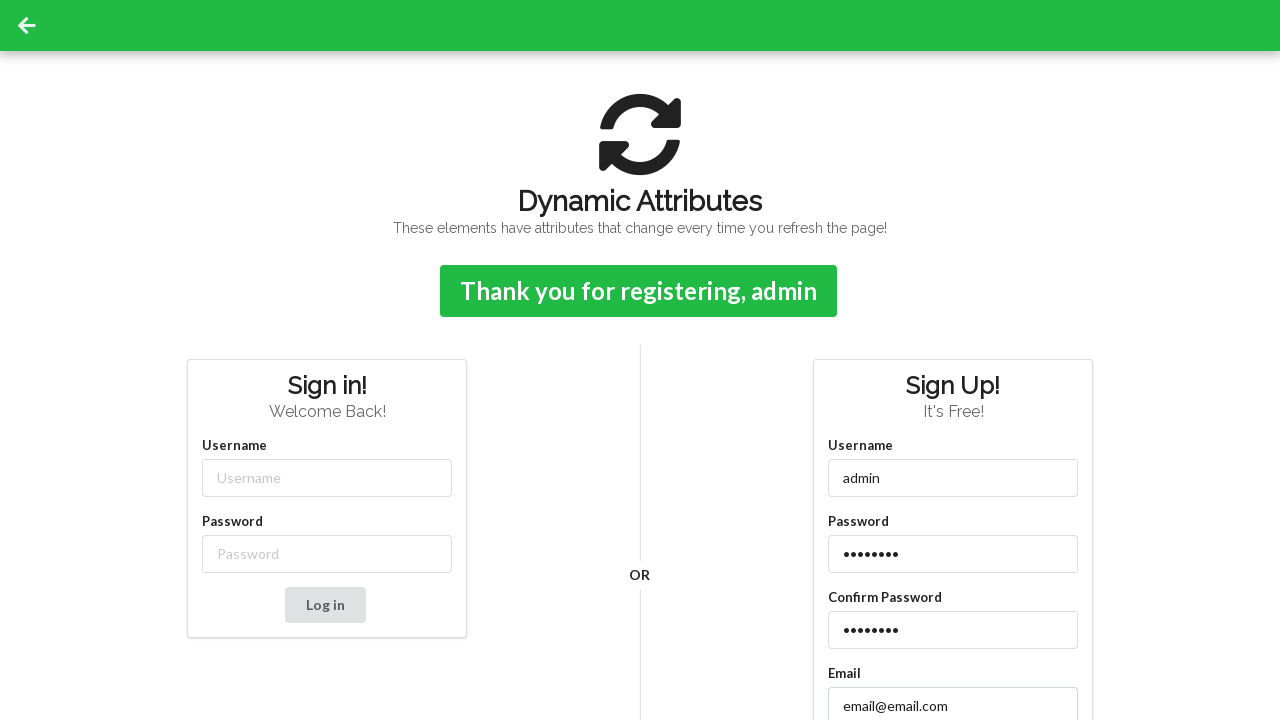

Confirmation message element became visible
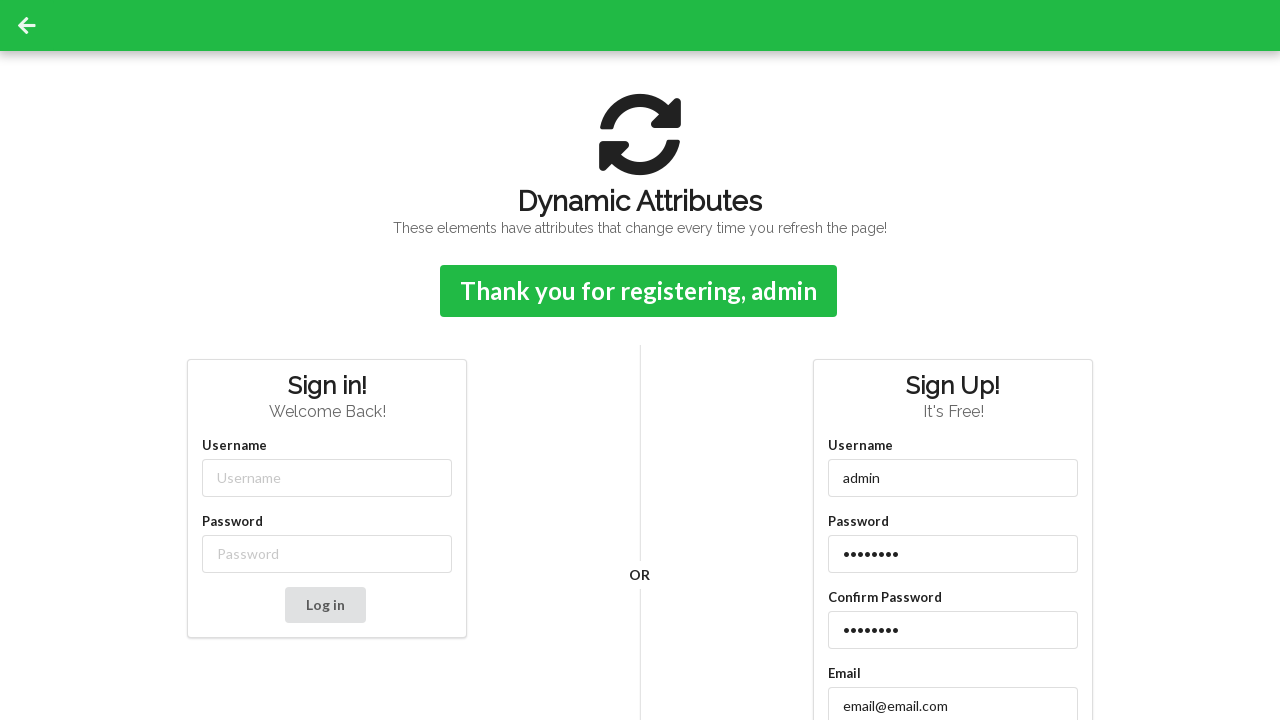

Verified confirmation message contains 'Thank you for registering, admin'
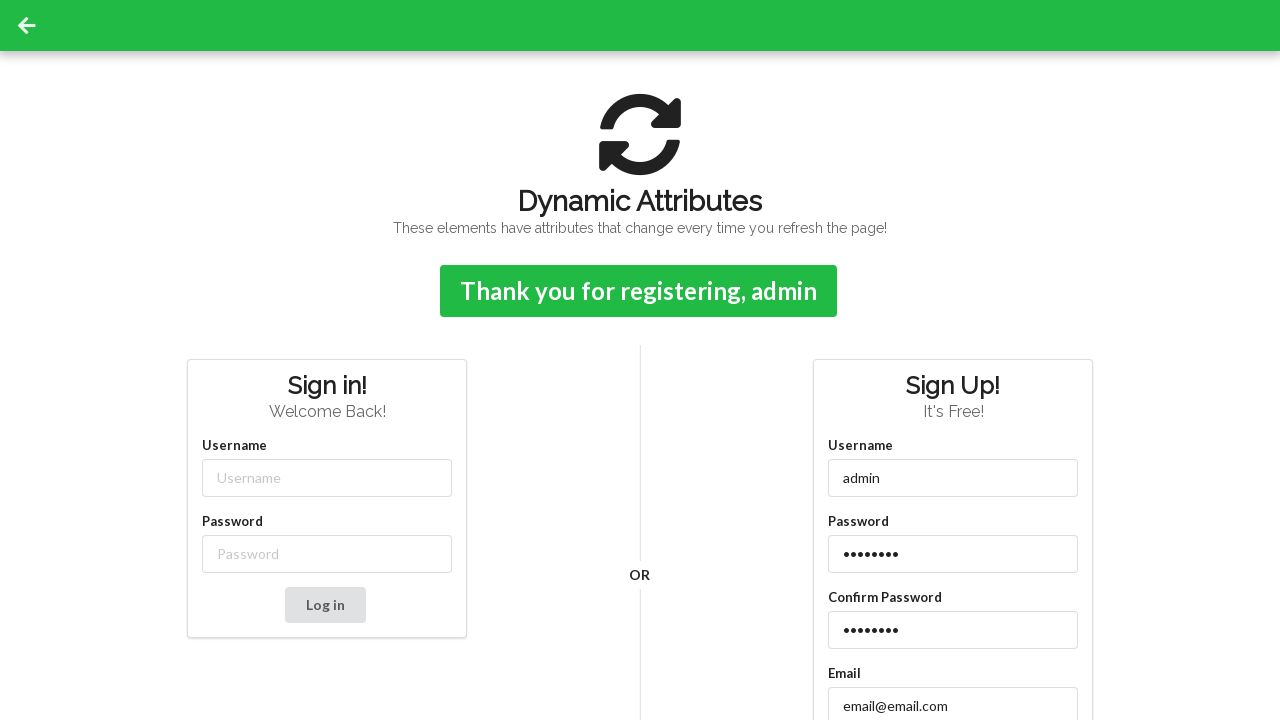

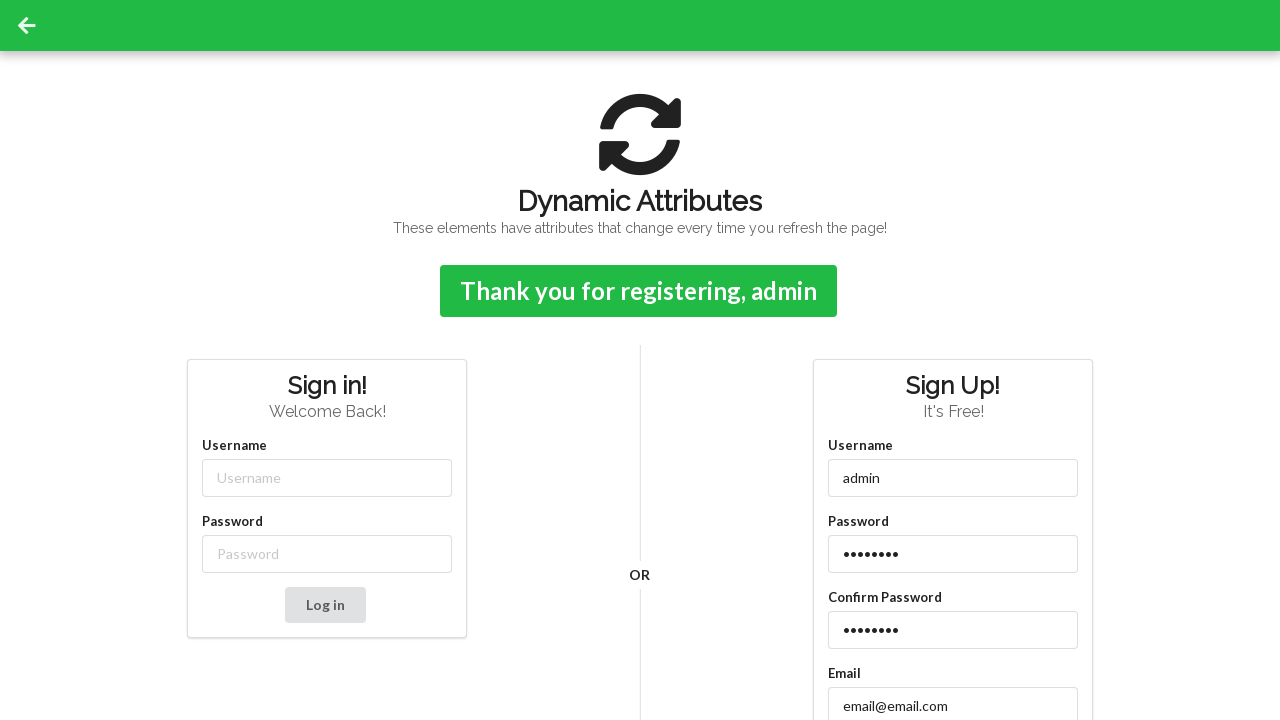